Tests bus ticket booking form by filling source and destination cities and clicking on the date picker

Starting URL: https://www.abhibus.com/bus-ticket-booking

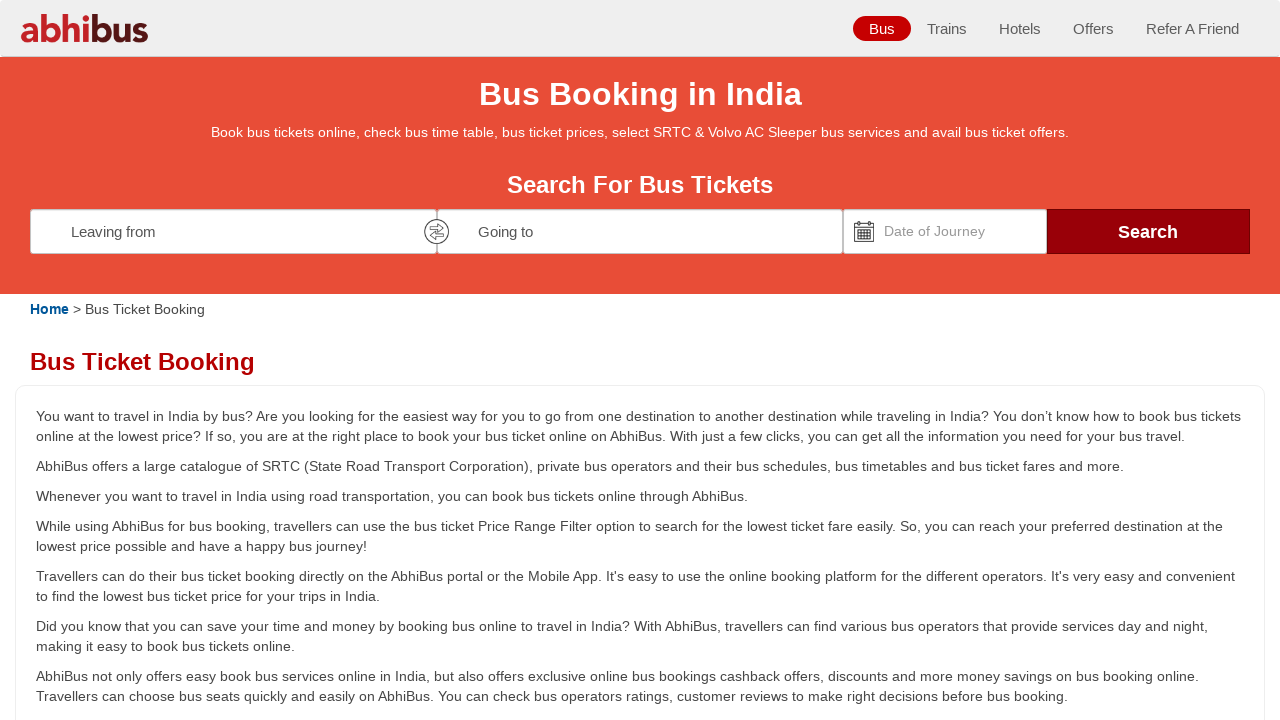

Filled source city field with 'Coimbatore' on #source
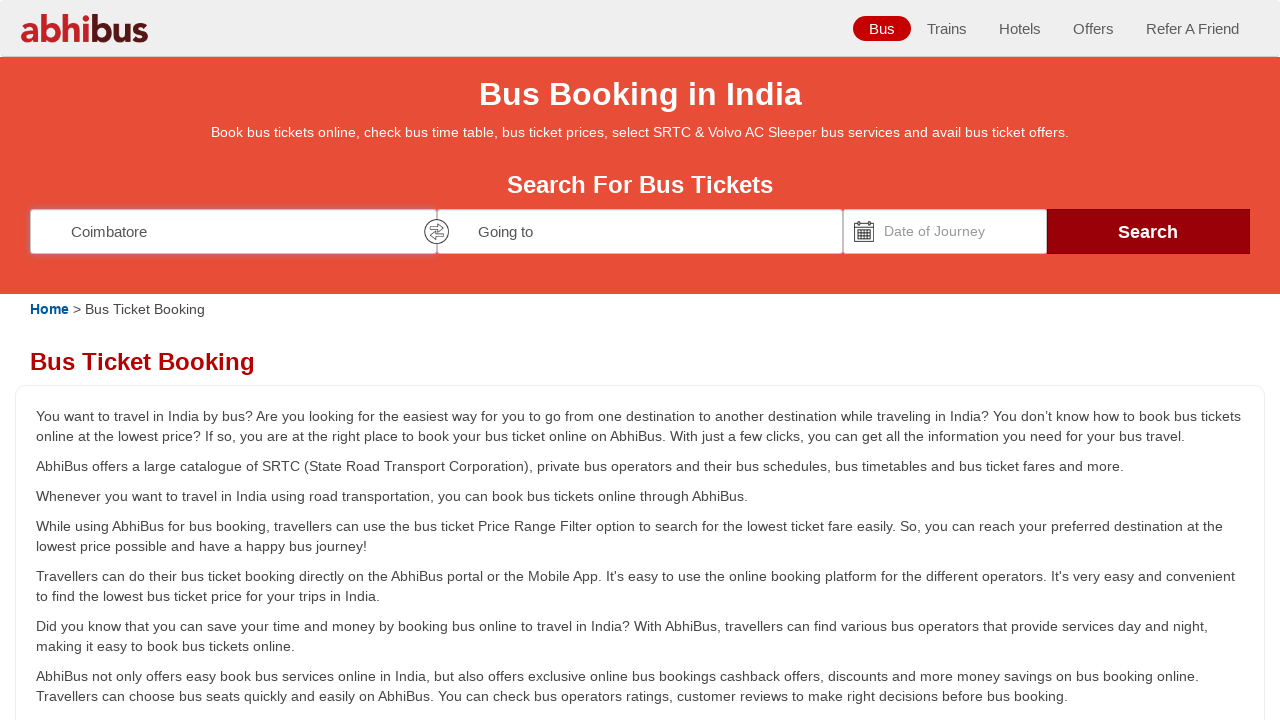

Pressed Enter to confirm source city selection on #source
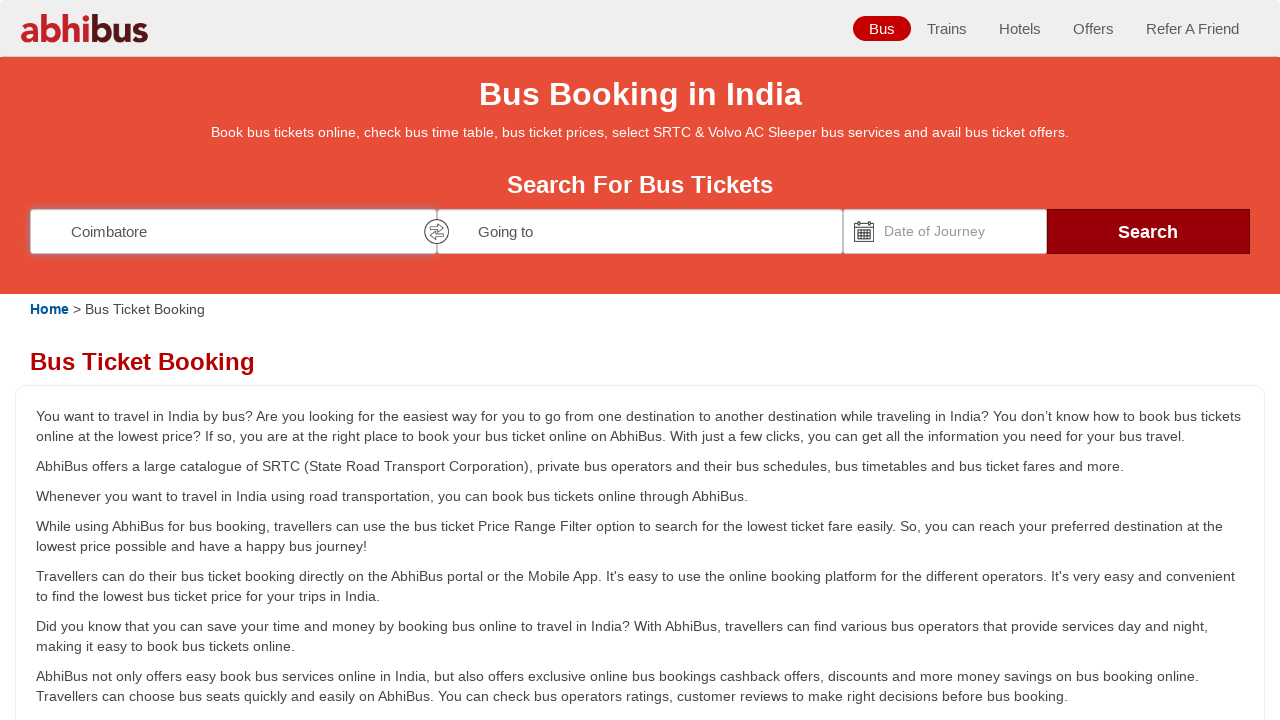

Waited for source city selection to process
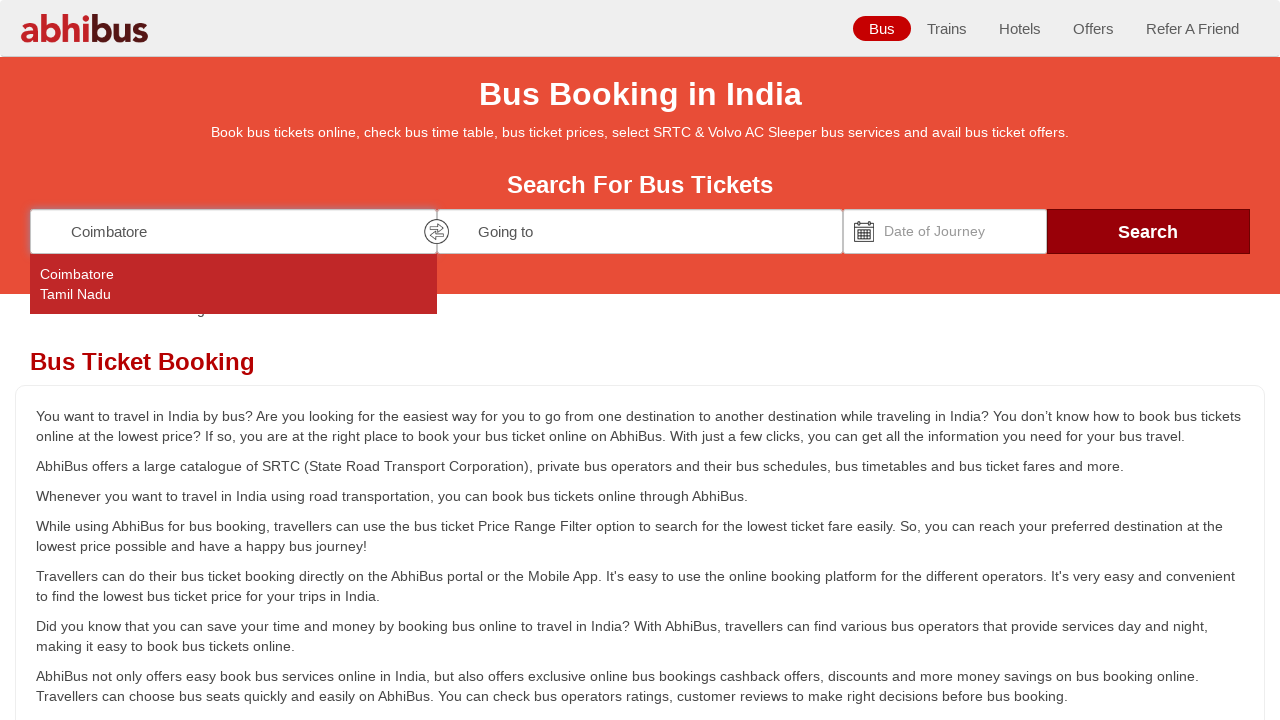

Filled destination city field with 'Mayiladuthurai' on #destination
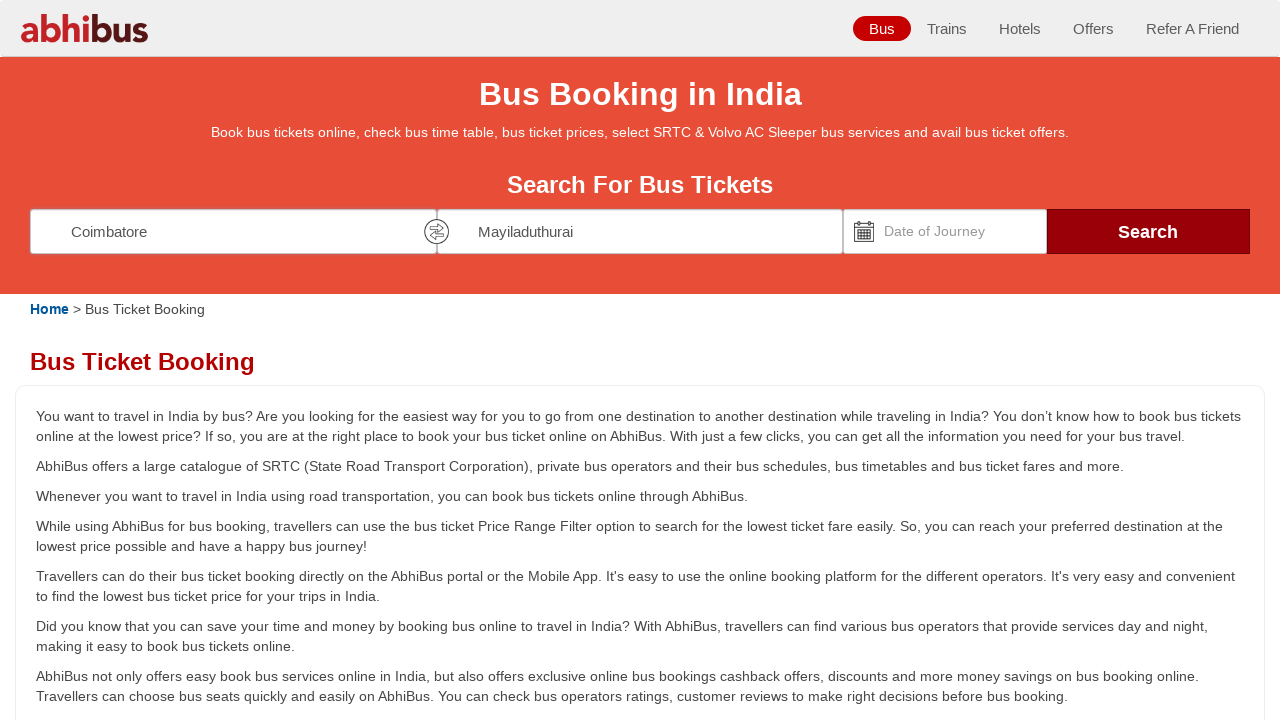

Pressed Enter to confirm destination city selection on #destination
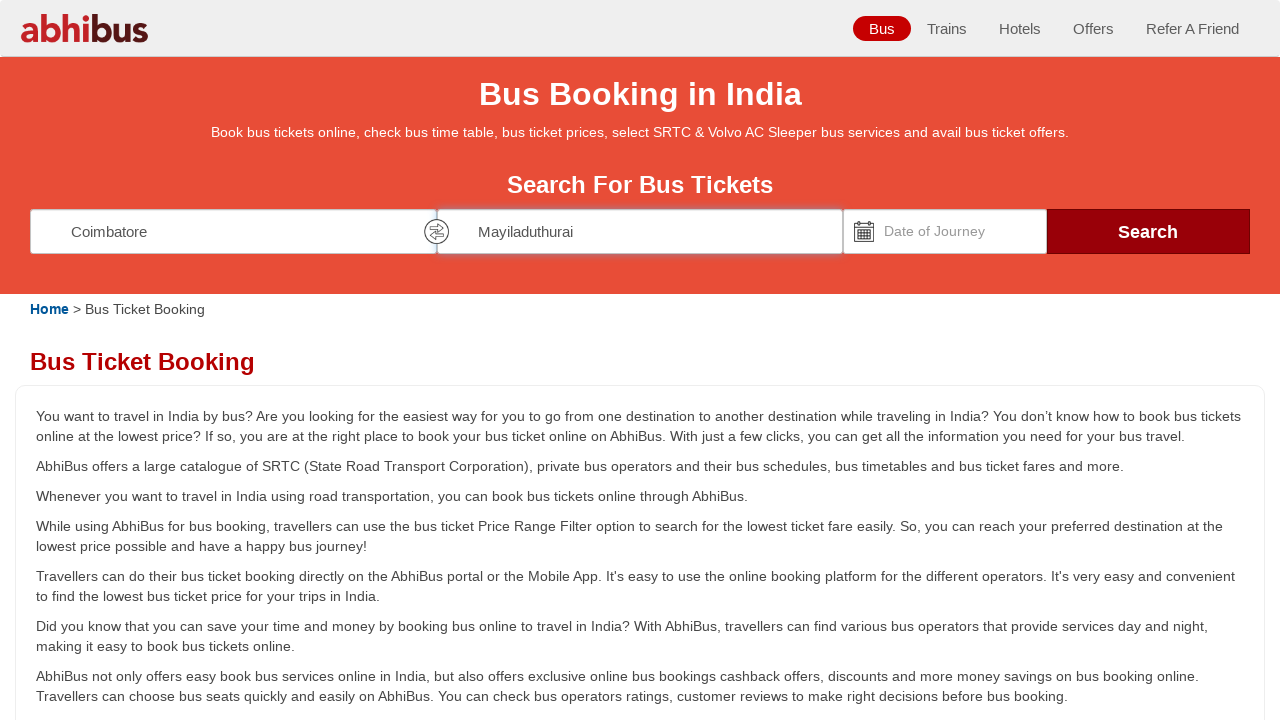

Waited for destination city selection to process
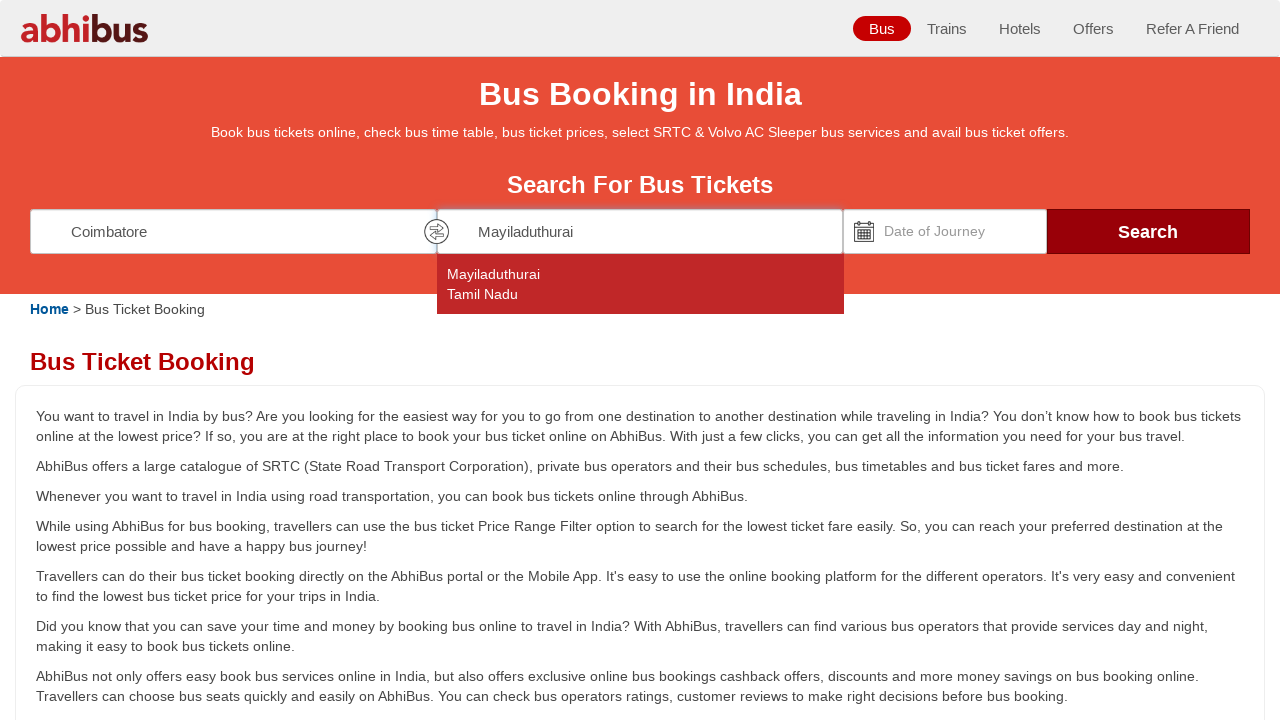

Clicked on date picker to select travel date at (945, 231) on #datepicker1
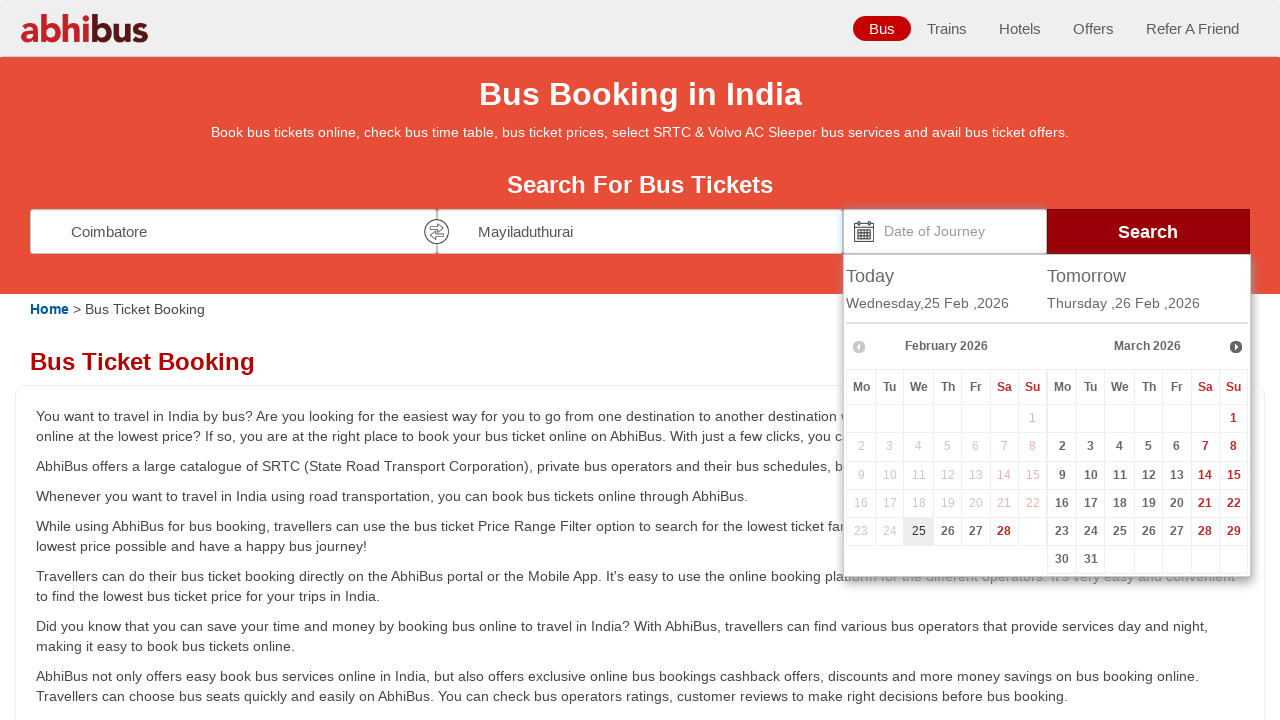

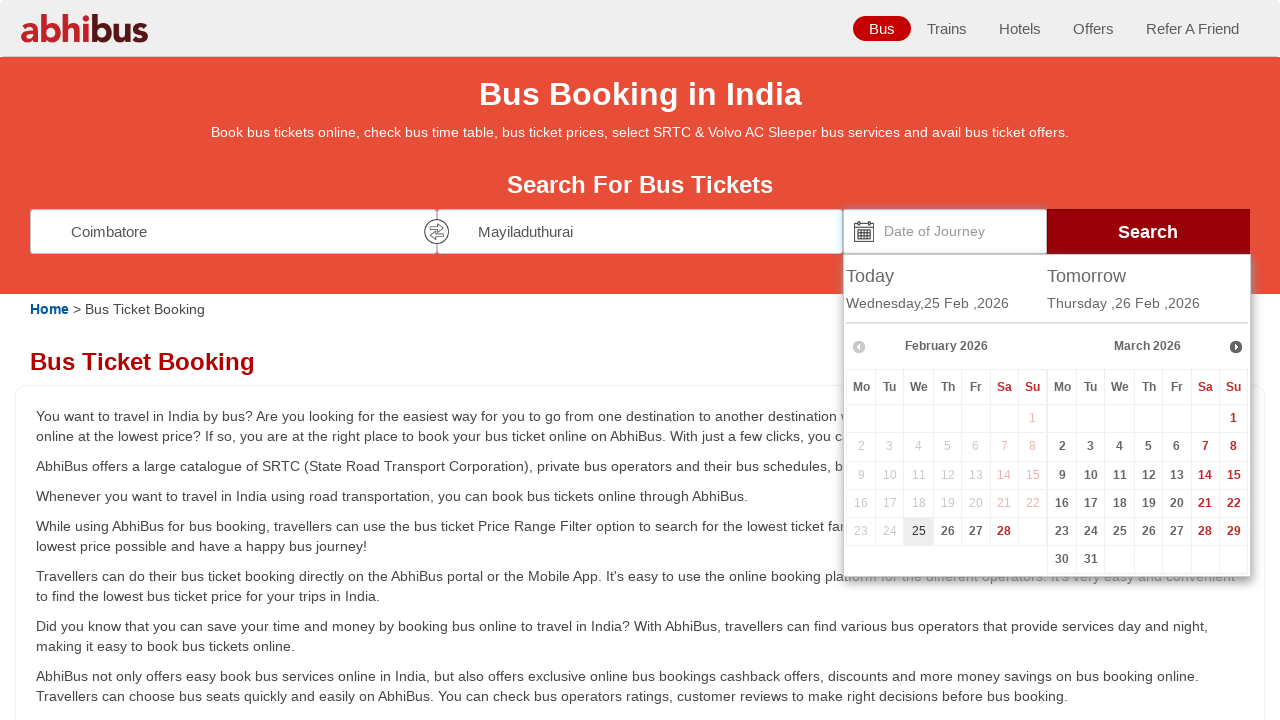